Tests that new todo items are appended to the bottom of the list by creating 3 items and verifying the count.

Starting URL: https://demo.playwright.dev/todomvc

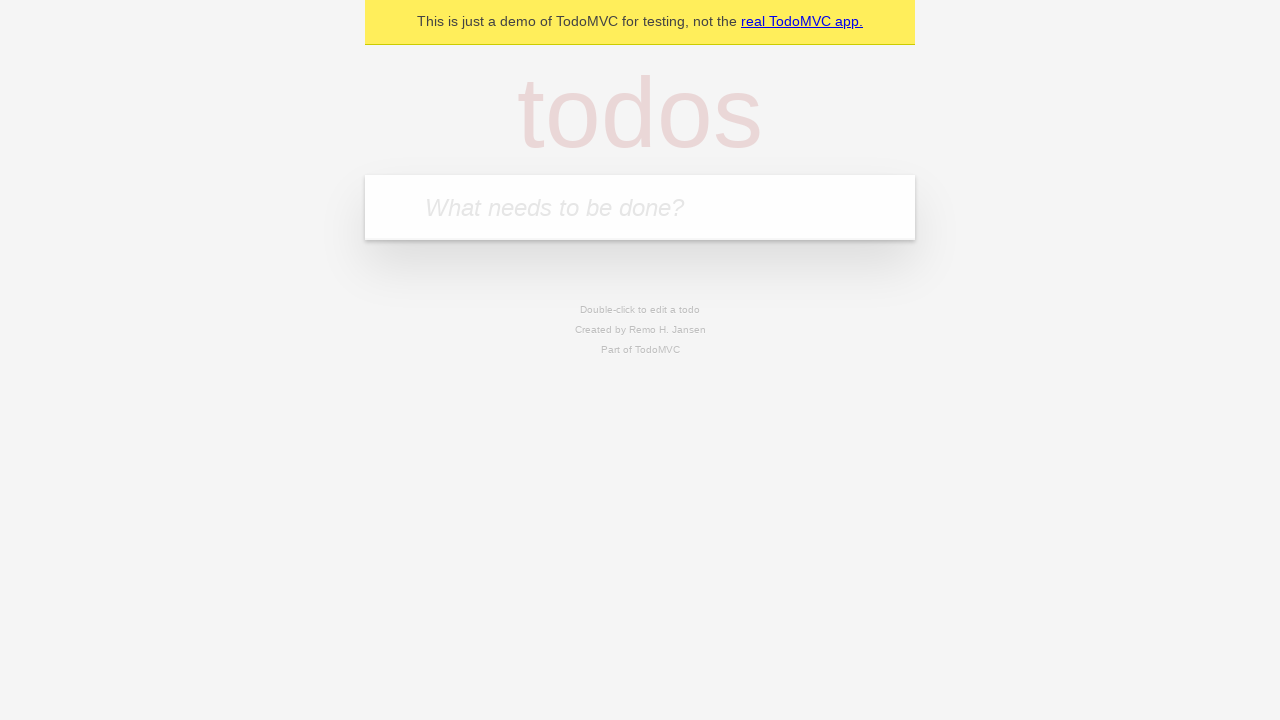

Located the todo input field
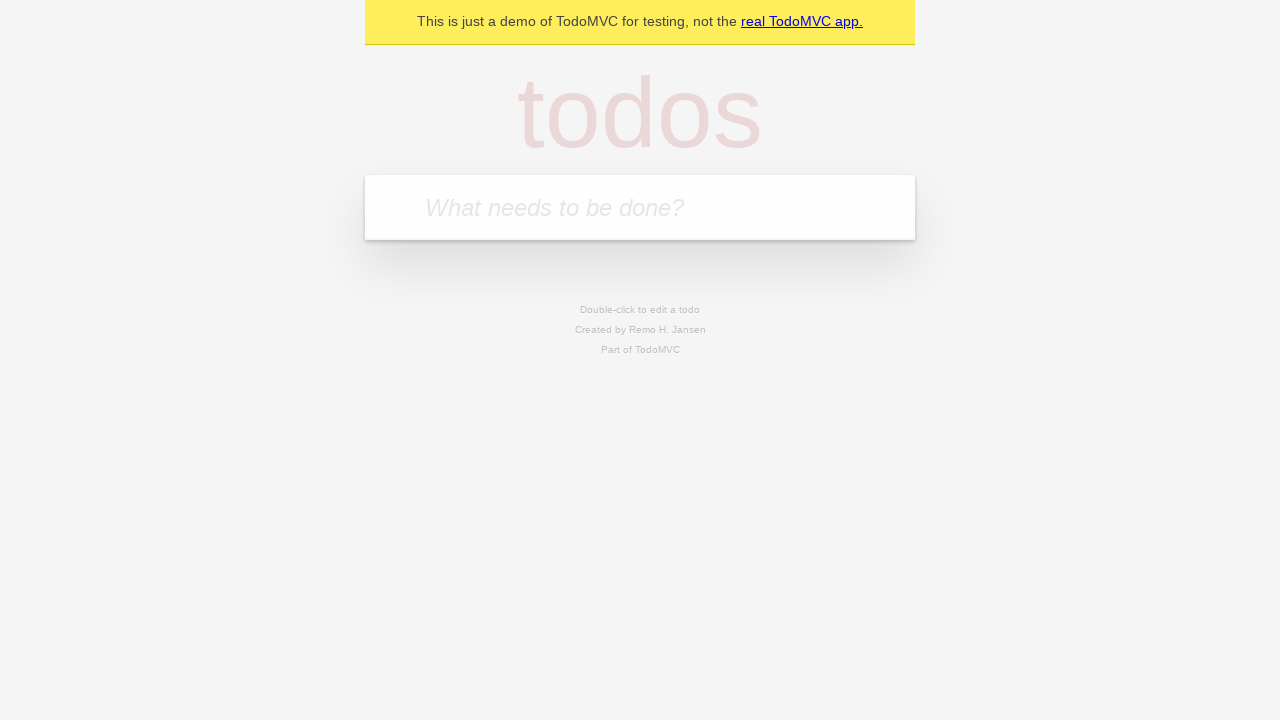

Filled todo input with 'buy some cheese' on internal:attr=[placeholder="What needs to be done?"i]
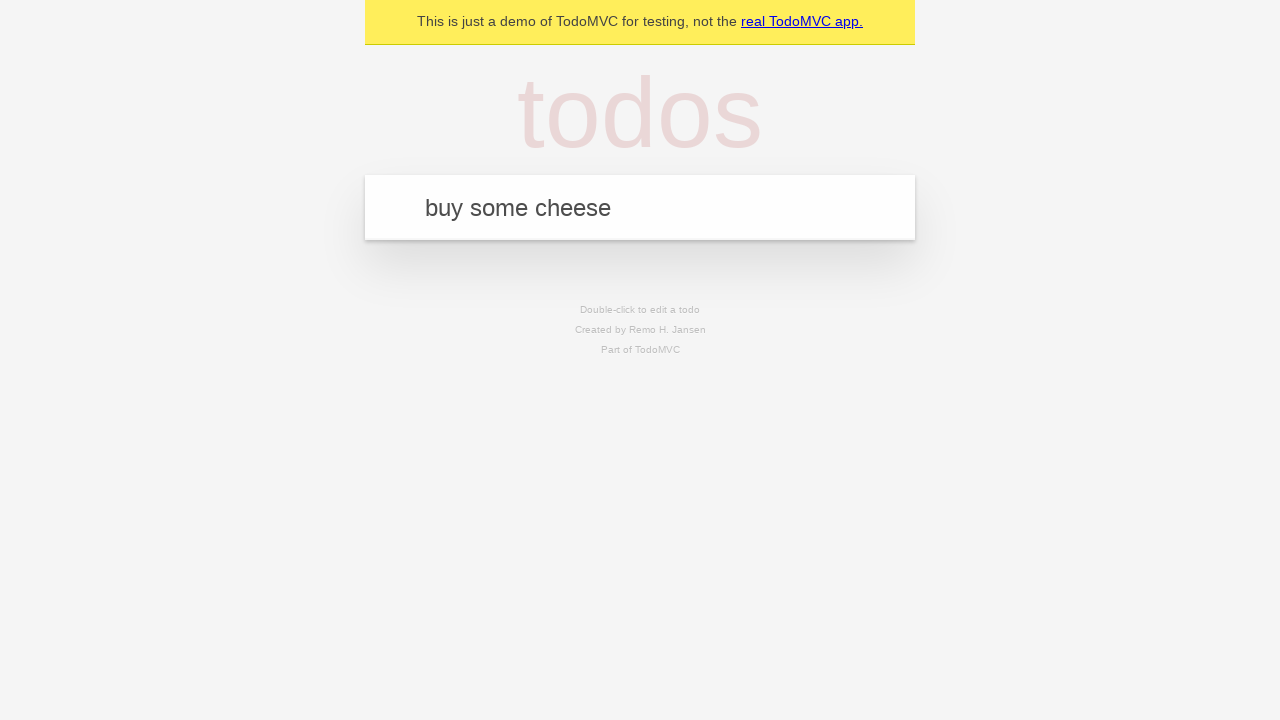

Pressed Enter to create todo item 'buy some cheese' on internal:attr=[placeholder="What needs to be done?"i]
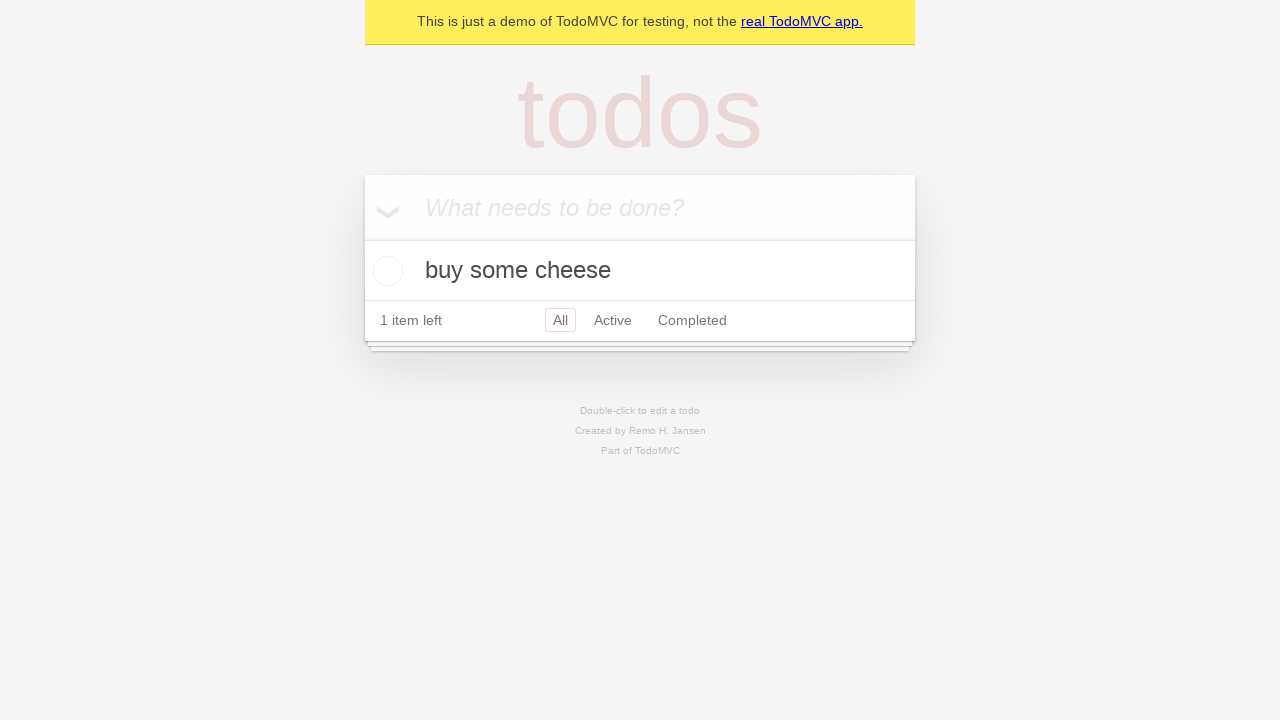

Filled todo input with 'feed the cat' on internal:attr=[placeholder="What needs to be done?"i]
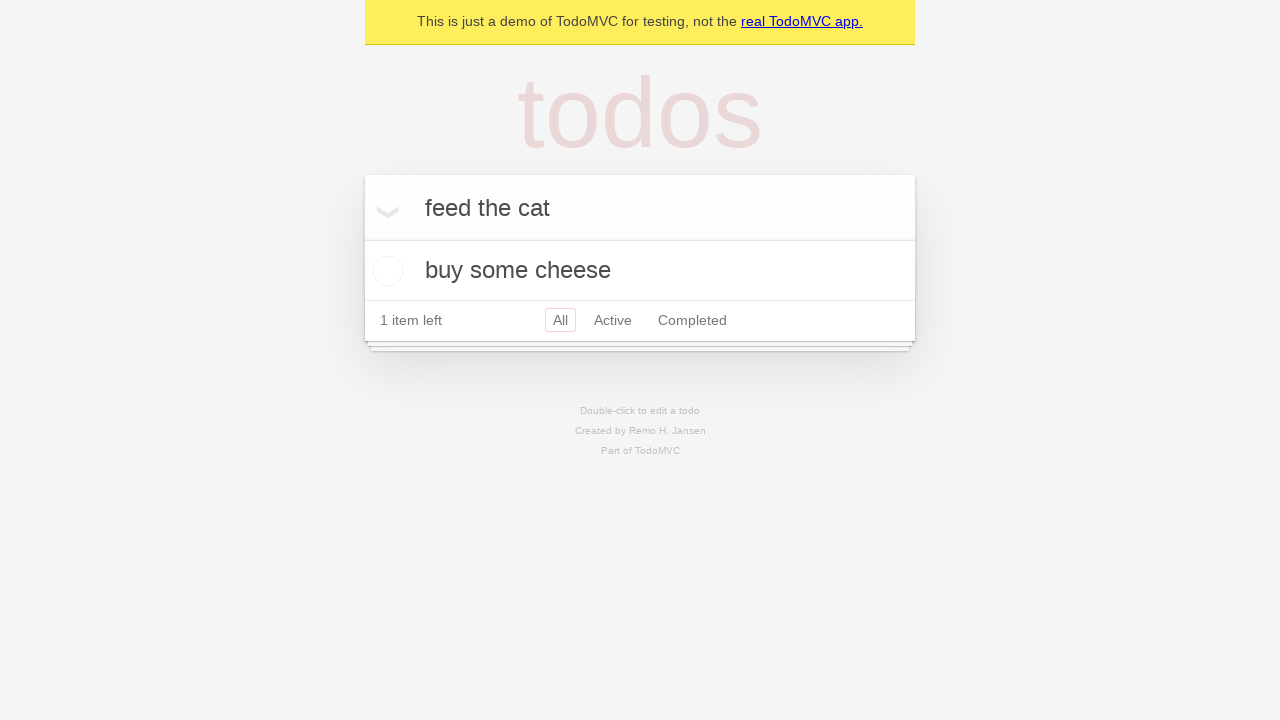

Pressed Enter to create todo item 'feed the cat' on internal:attr=[placeholder="What needs to be done?"i]
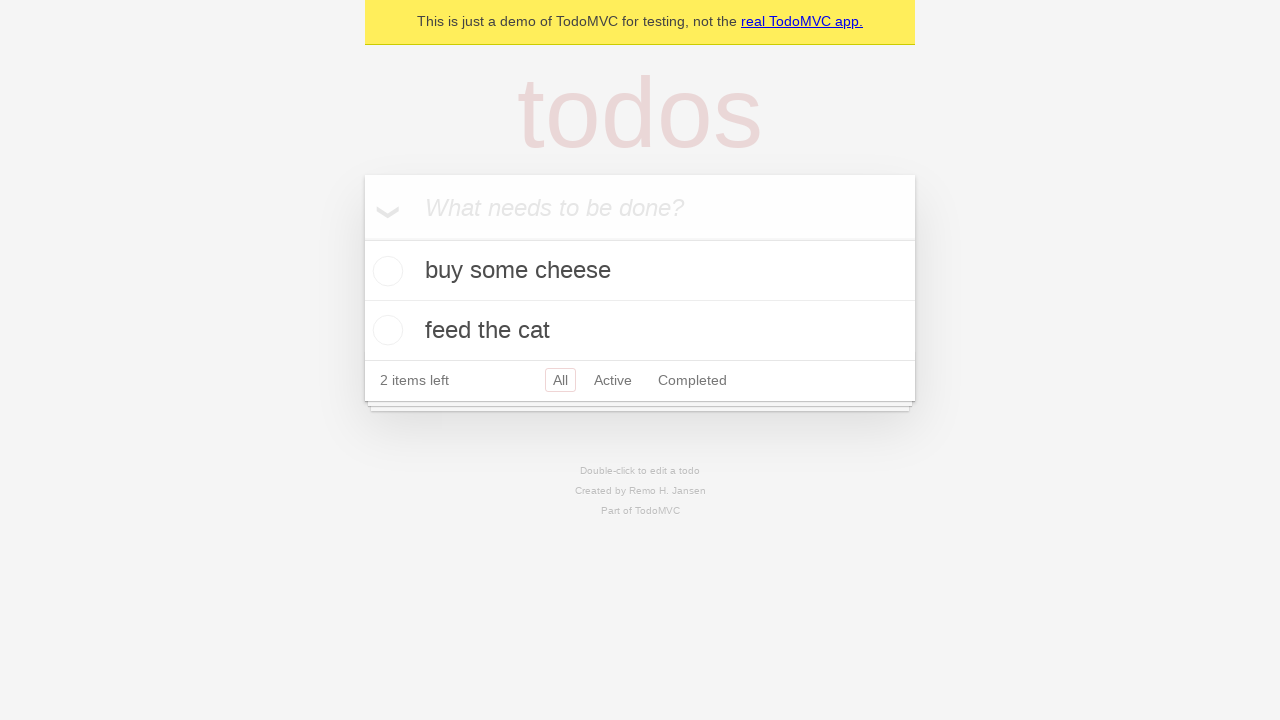

Filled todo input with 'book a doctors appointment' on internal:attr=[placeholder="What needs to be done?"i]
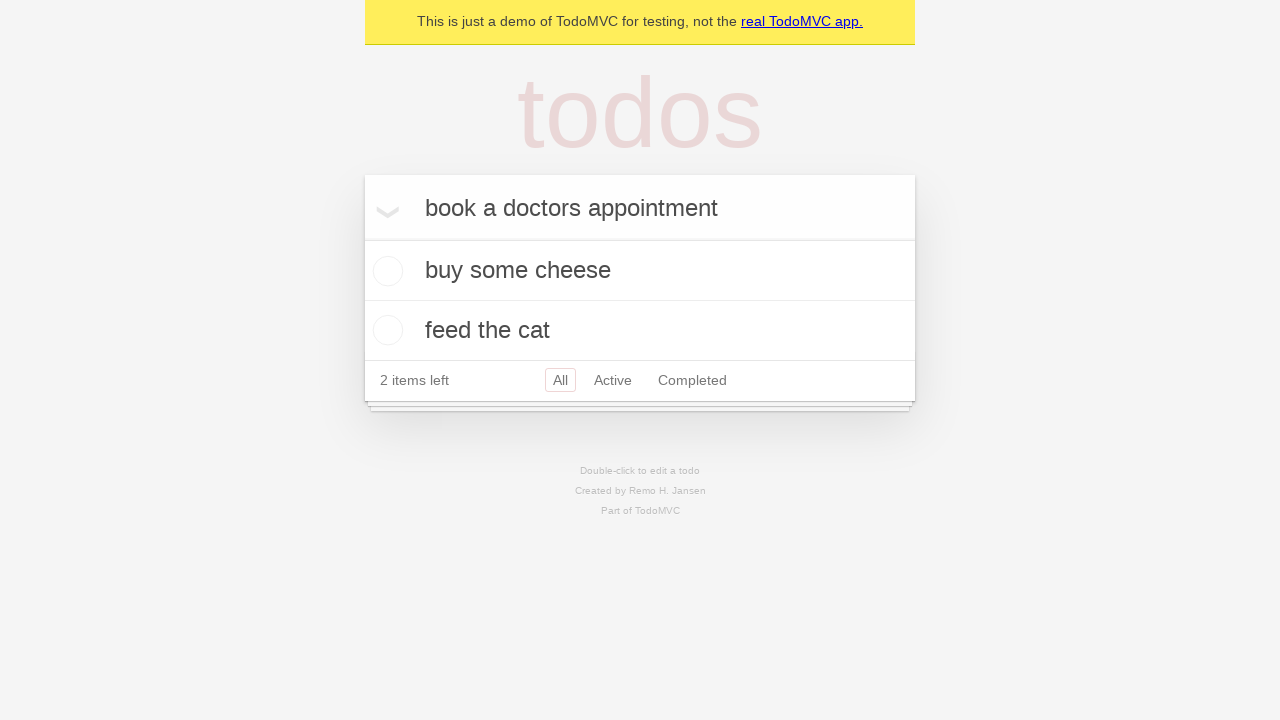

Pressed Enter to create todo item 'book a doctors appointment' on internal:attr=[placeholder="What needs to be done?"i]
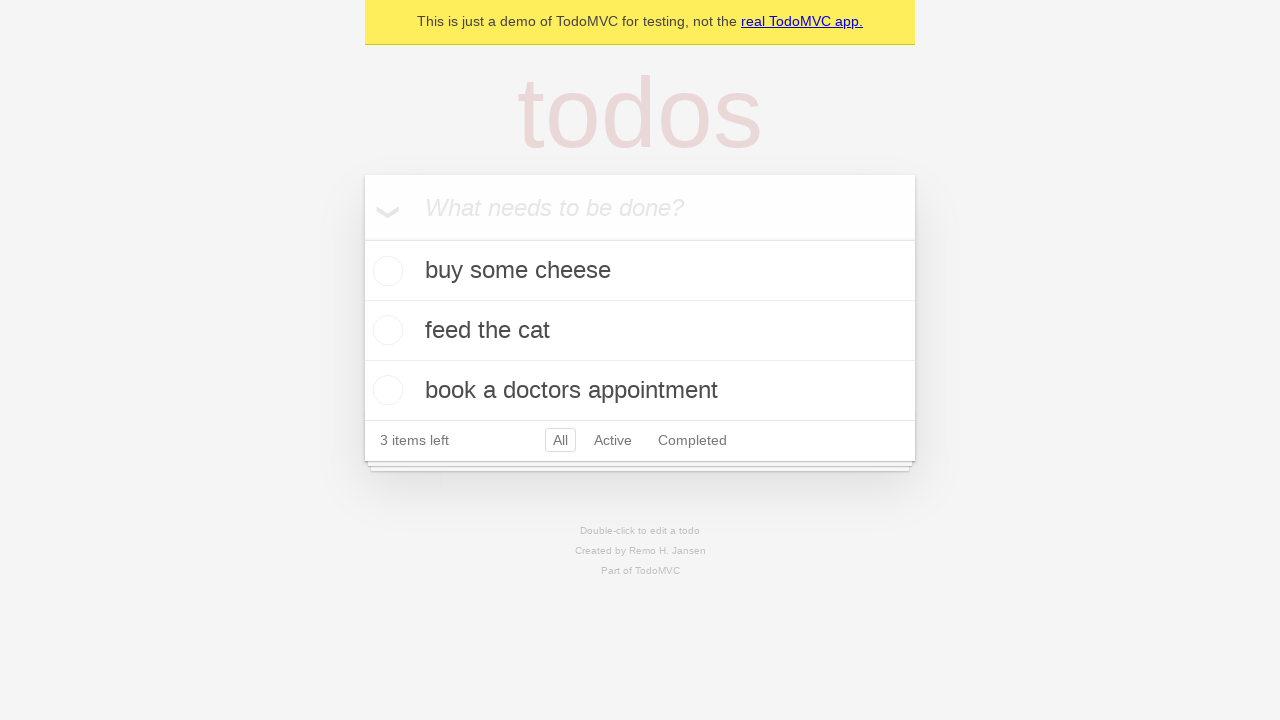

Verified that 3 todo items are displayed in the list
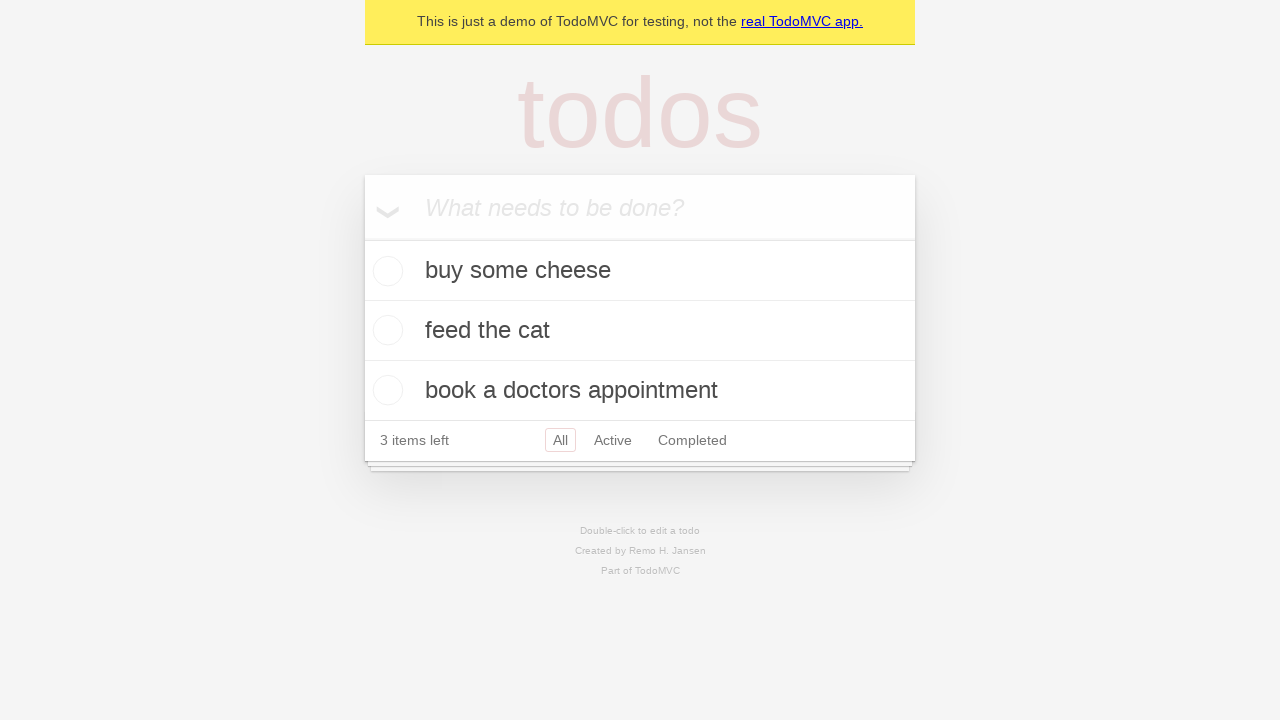

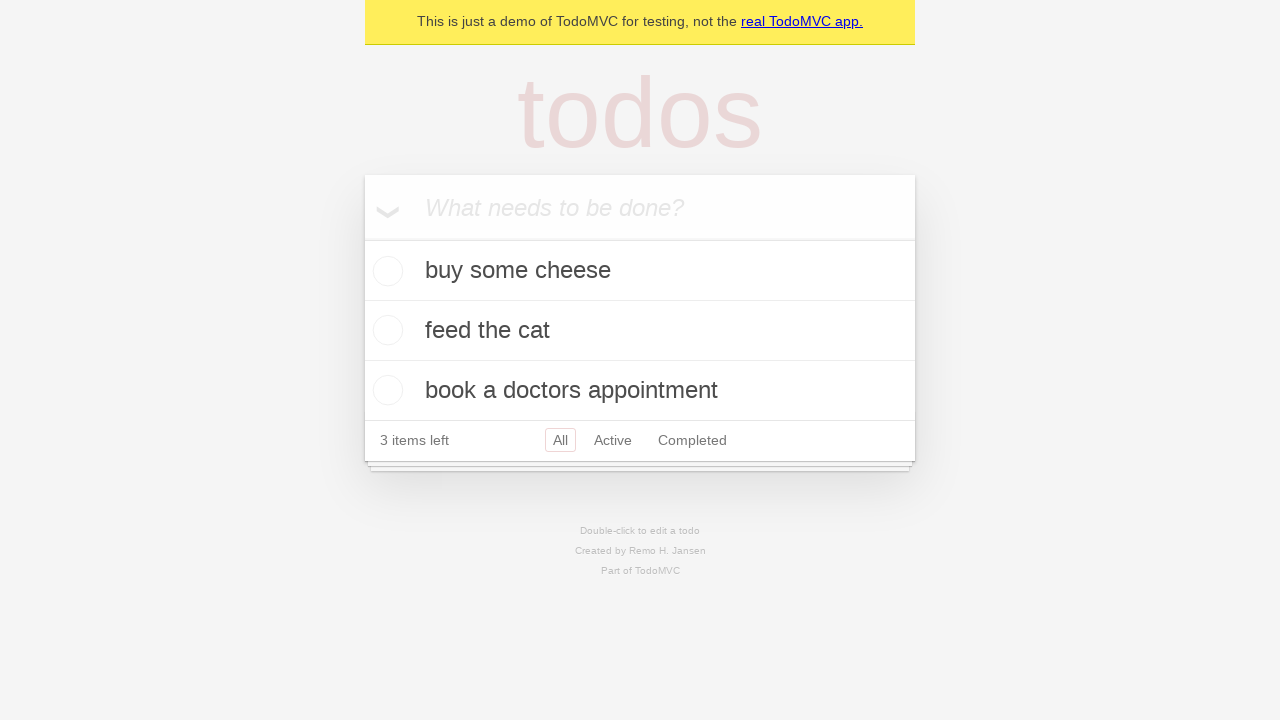